Tests window handling by clicking a link that opens a new window, switching to the new window to verify its content, and then switching back to the original window to verify it's still accessible.

Starting URL: https://the-internet.herokuapp.com/windows

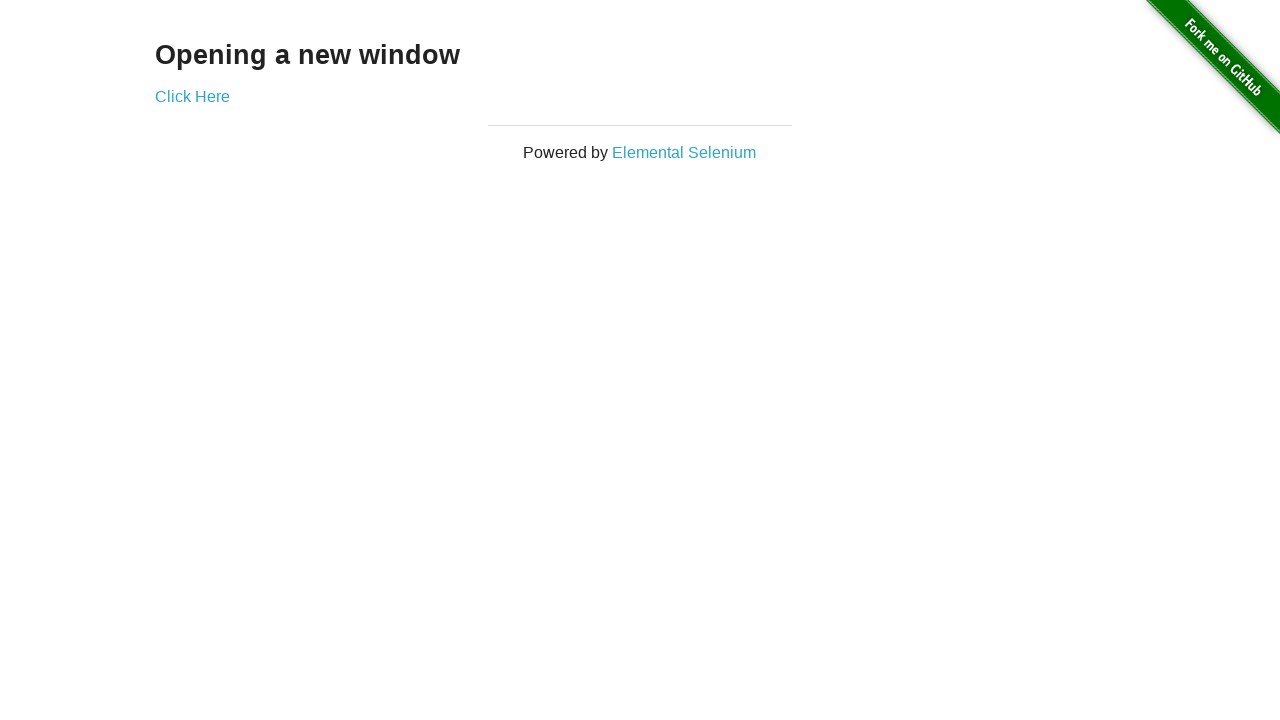

Waited for 'Opening a new window' text to be visible
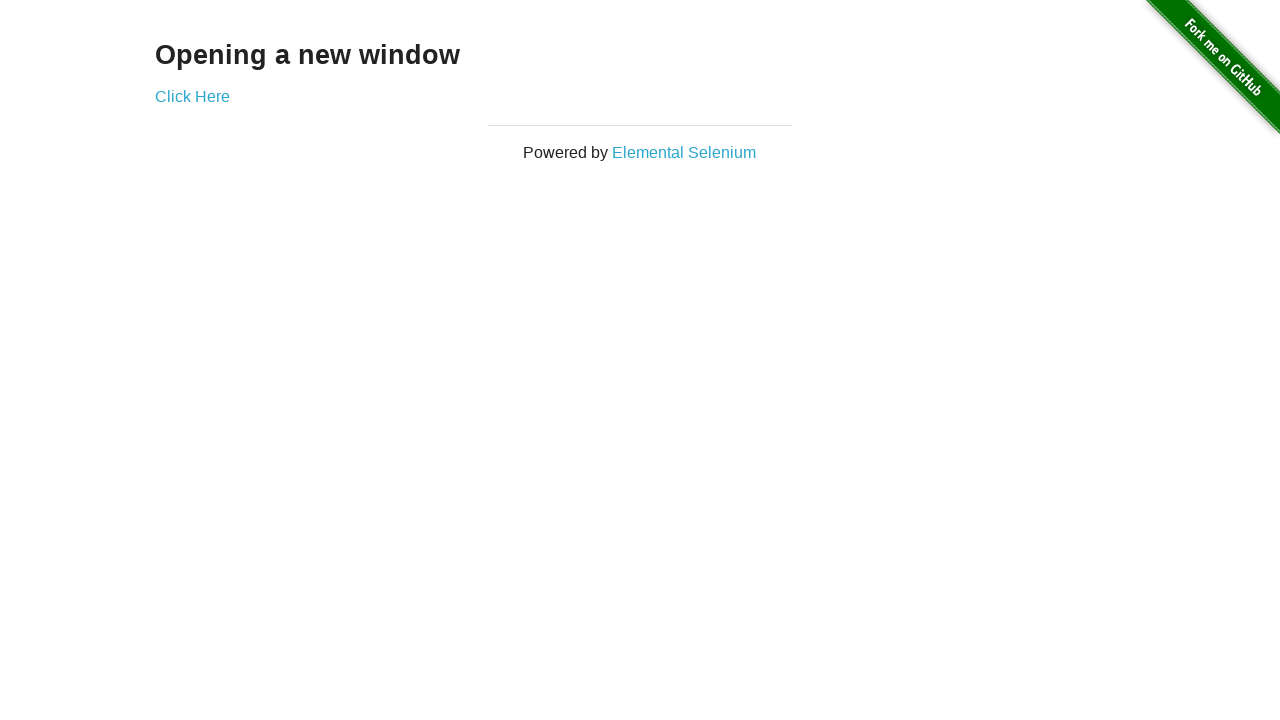

Verified page title contains 'The Internet'
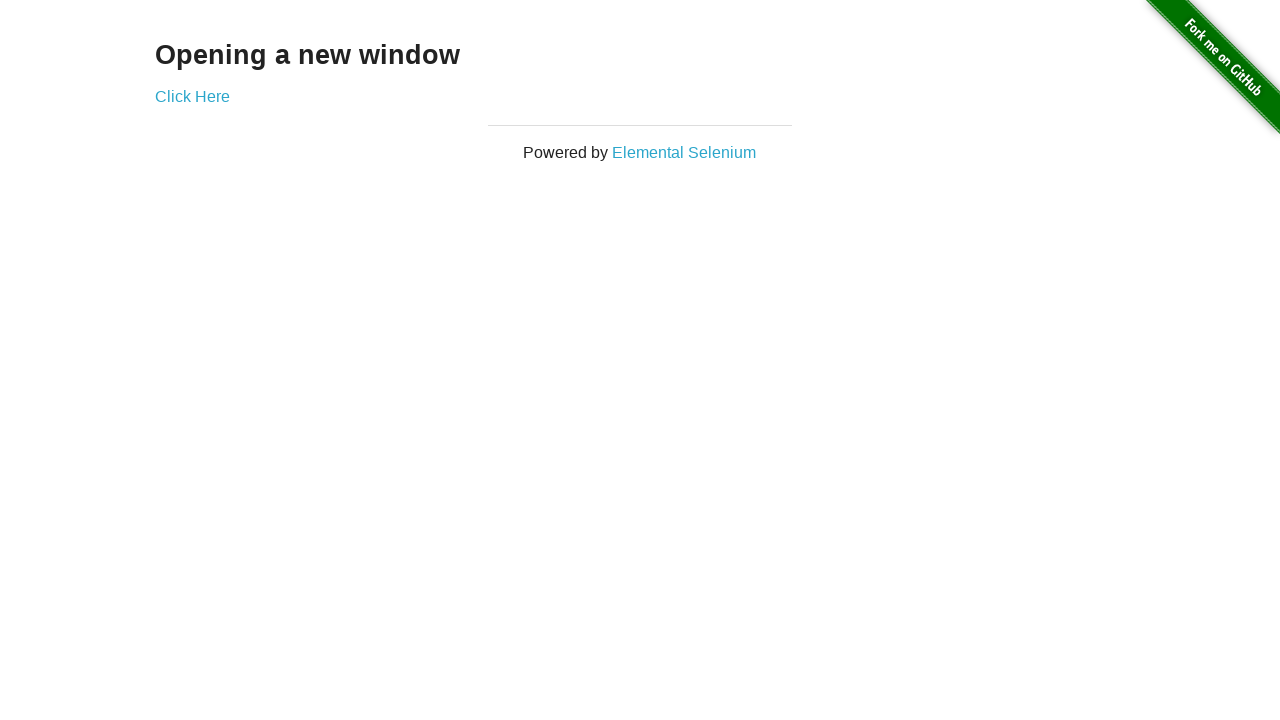

Clicked 'Click Here' link to open new window at (192, 96) on xpath=//*[text()='Click Here']
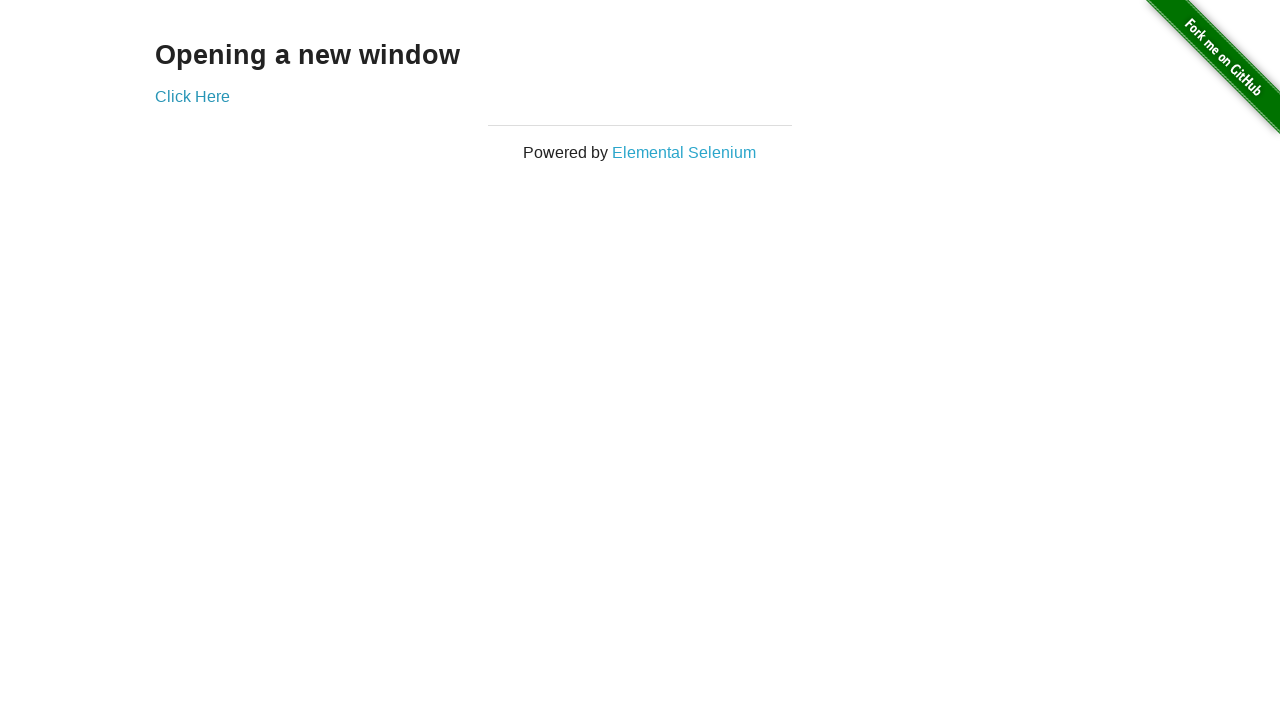

New window opened and loaded
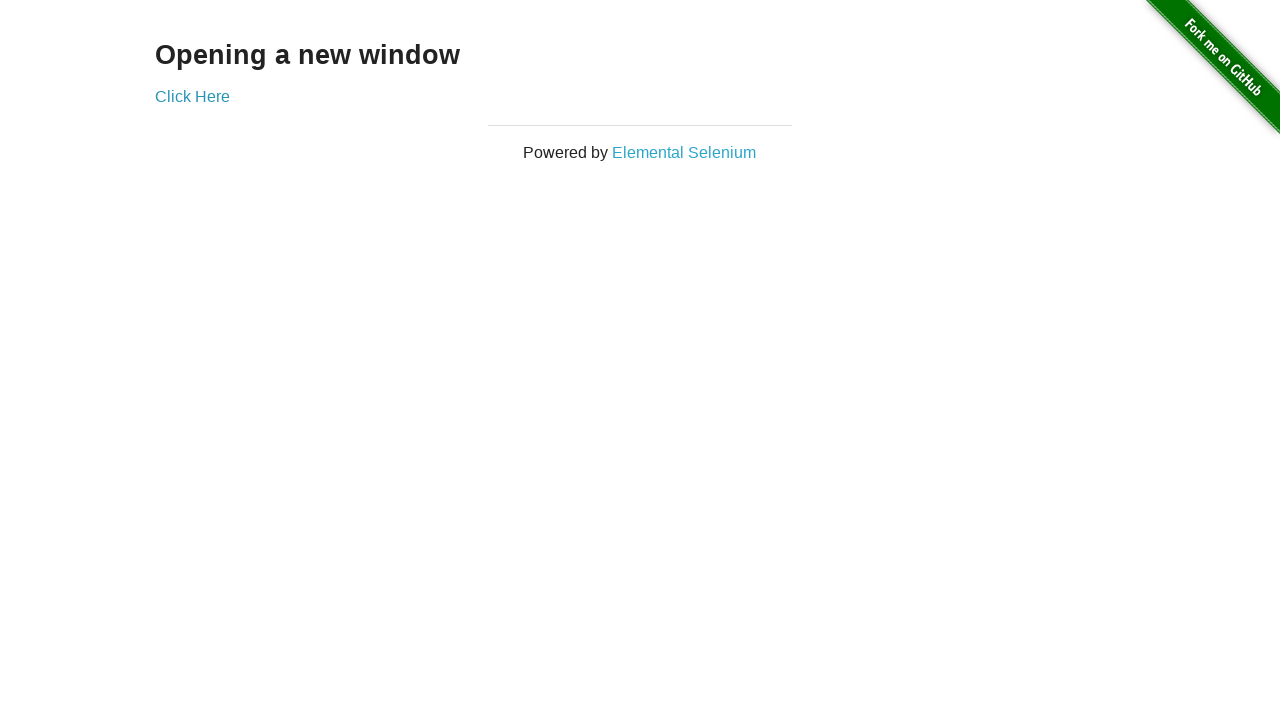

Verified new window title contains 'New Window'
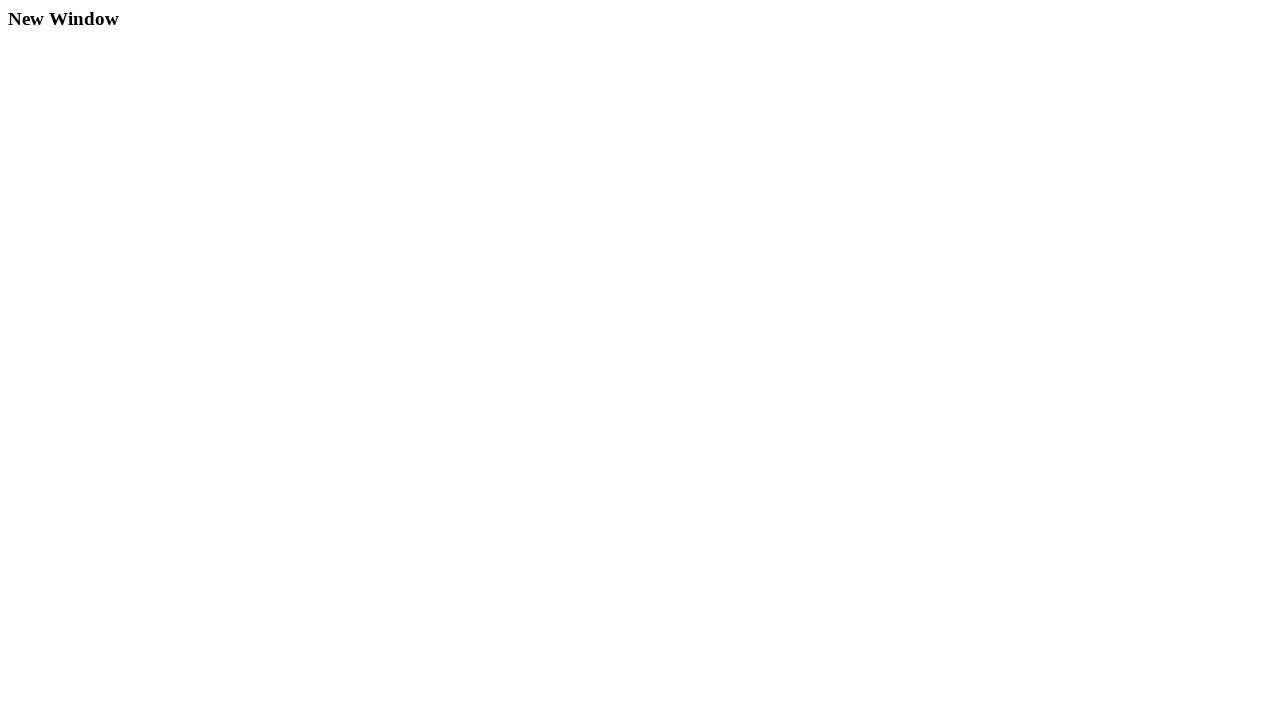

Verified new window contains 'New Window' text
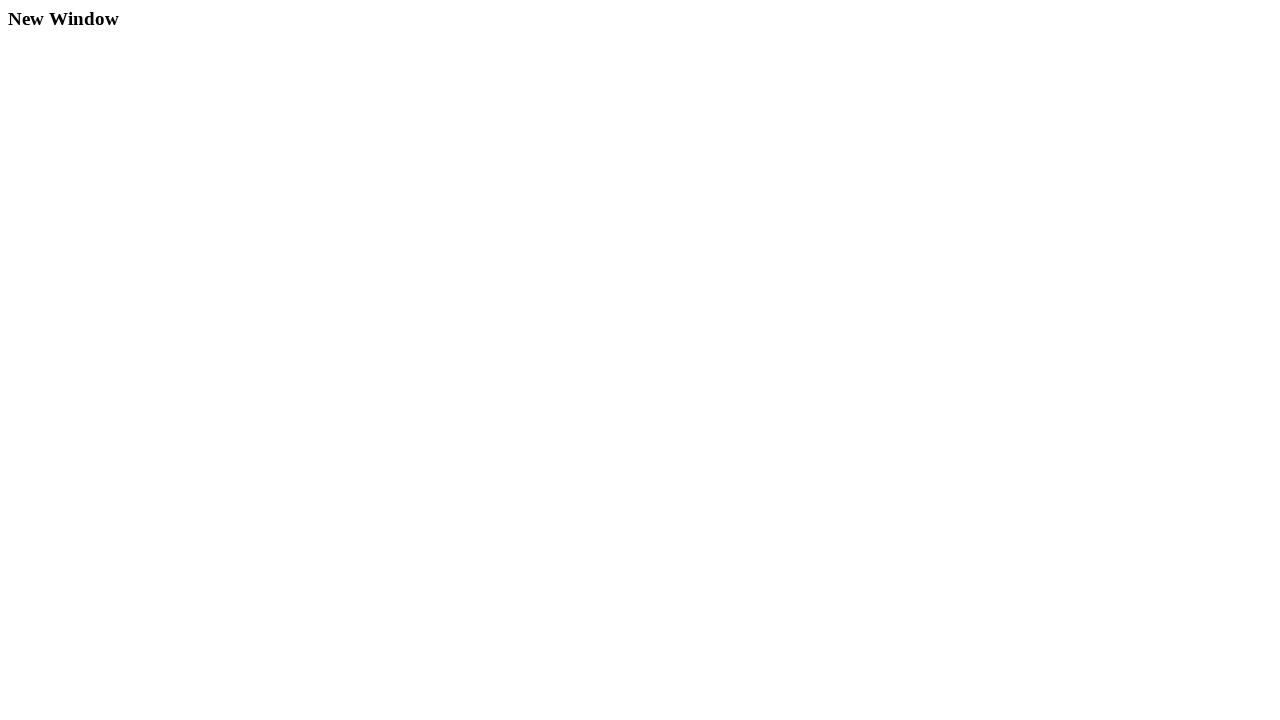

Switched back to original window
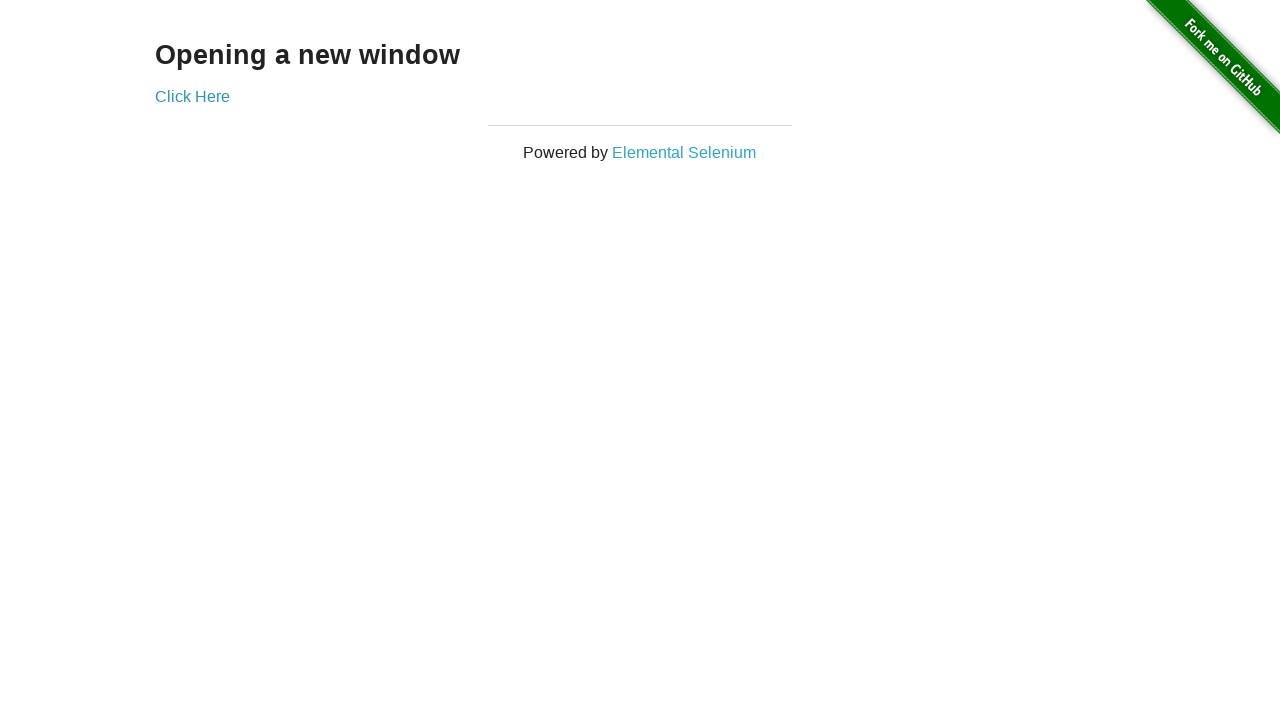

Verified original window title still contains 'The Internet'
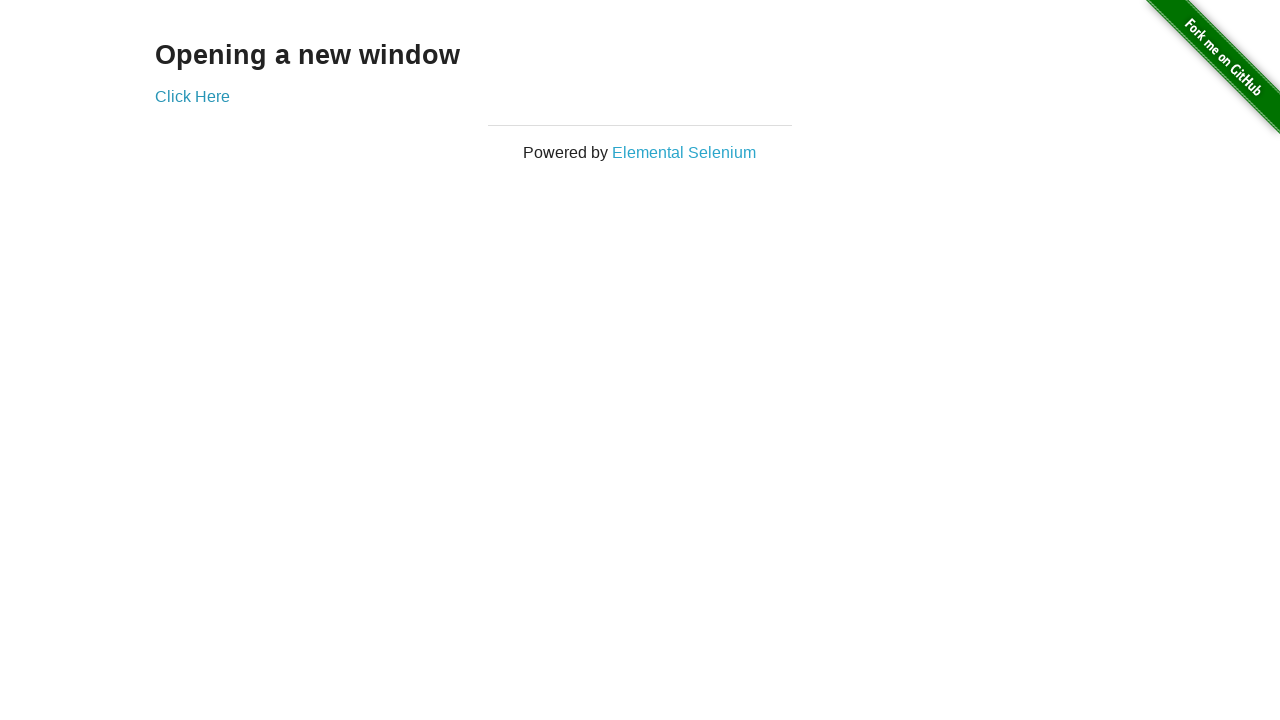

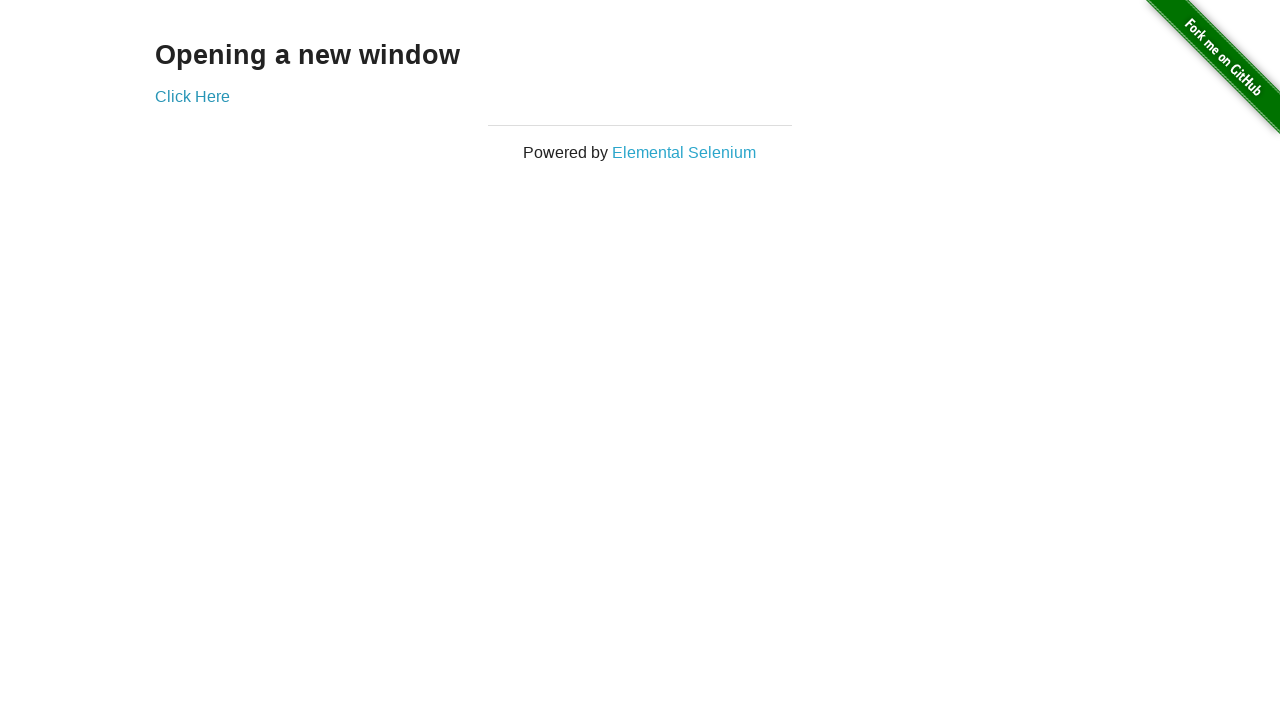